Tests that the YouTube homepage title contains "YouTube"

Starting URL: https://www.youtube.com

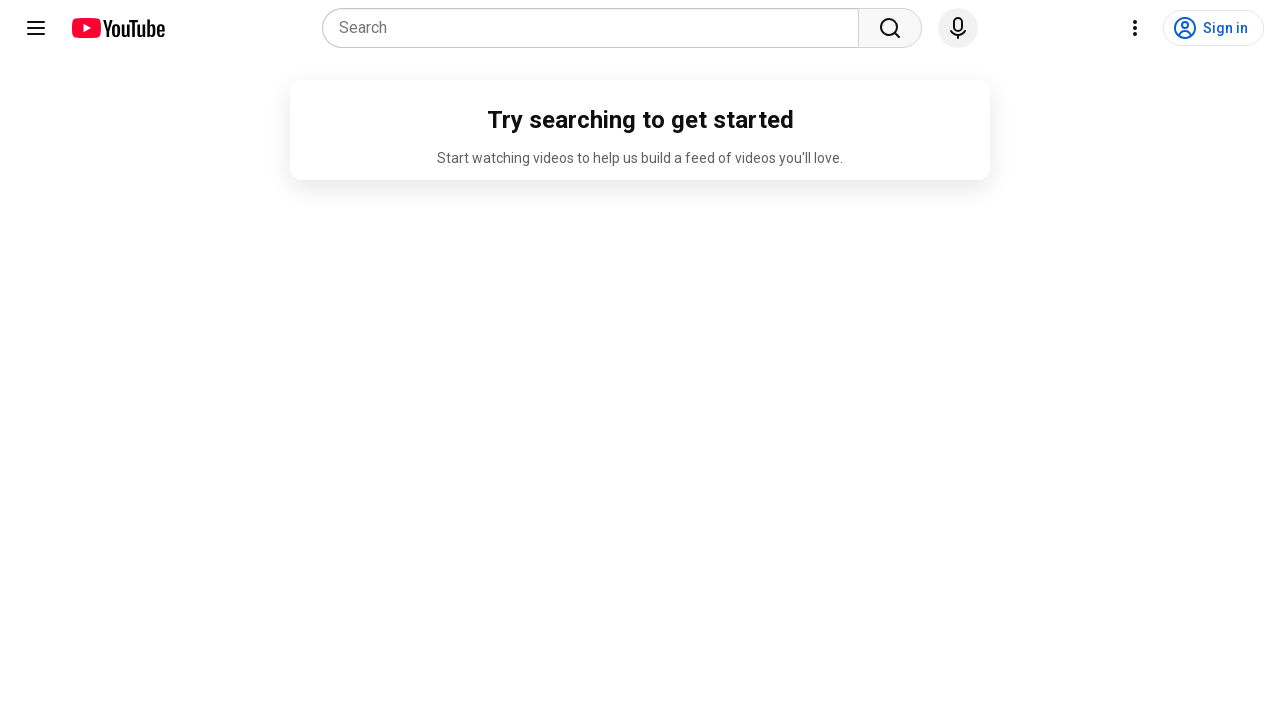

Navigated to YouTube homepage
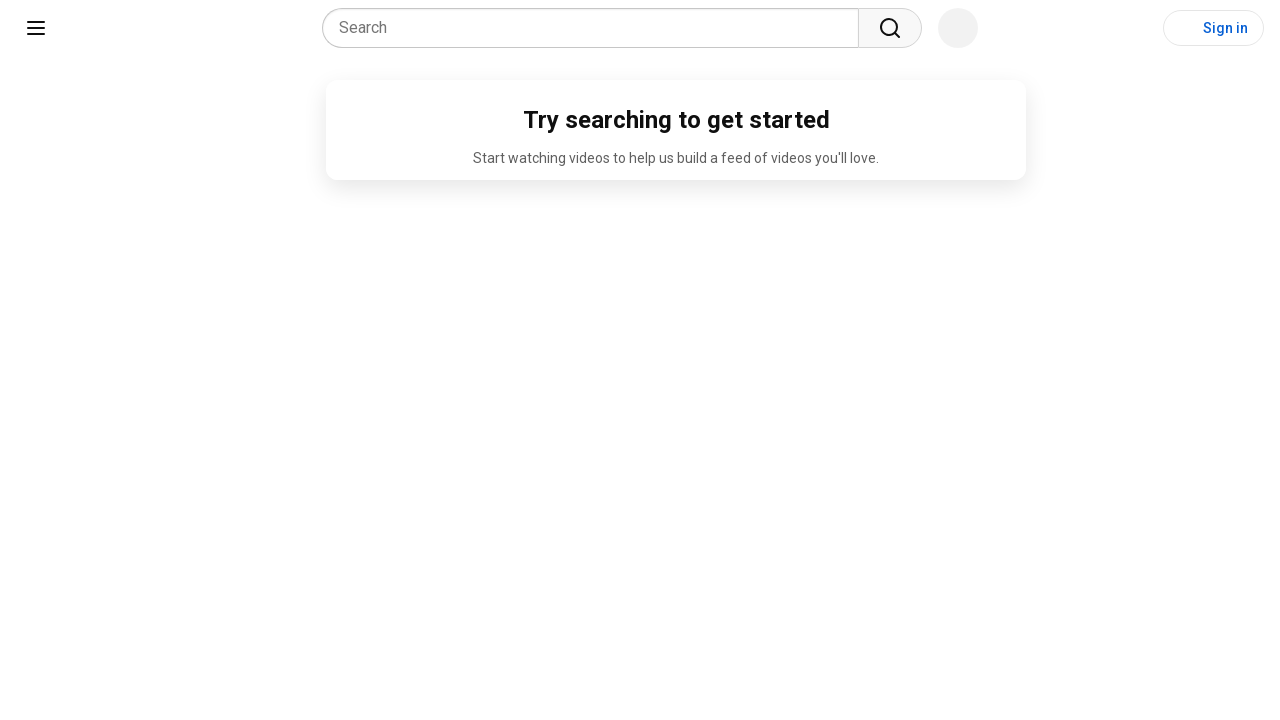

Verified page title contains 'YouTube'
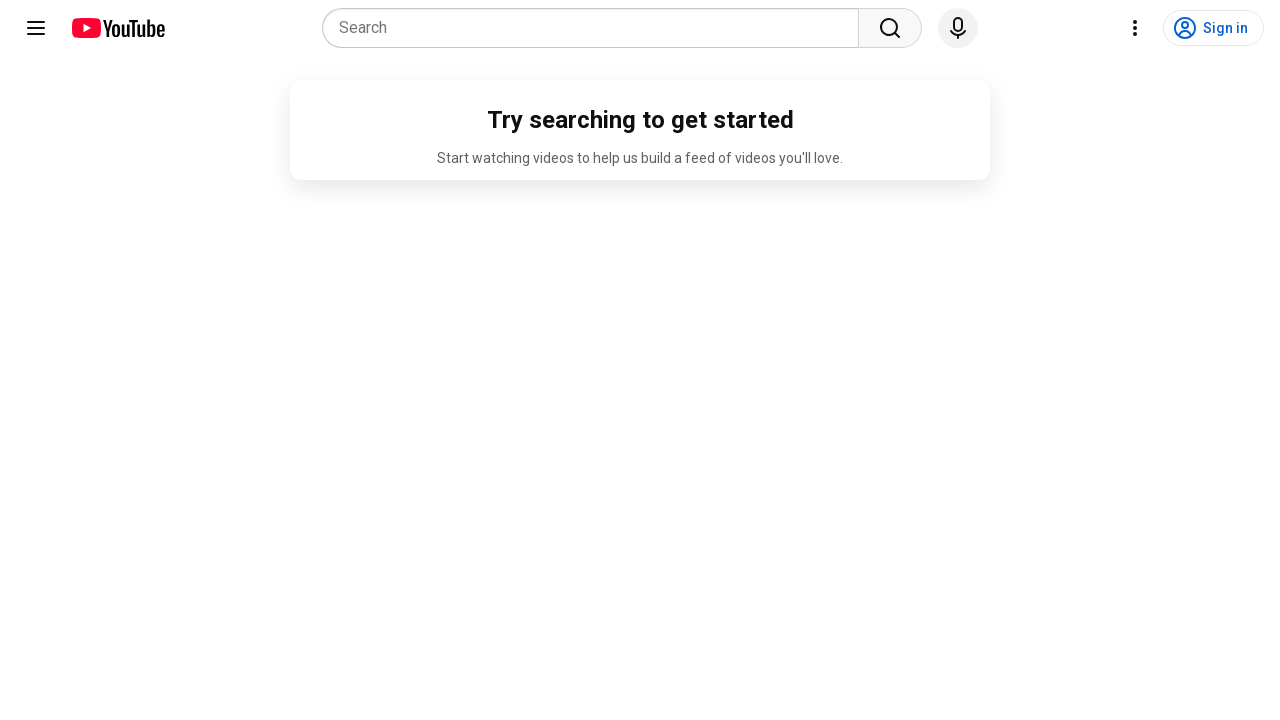

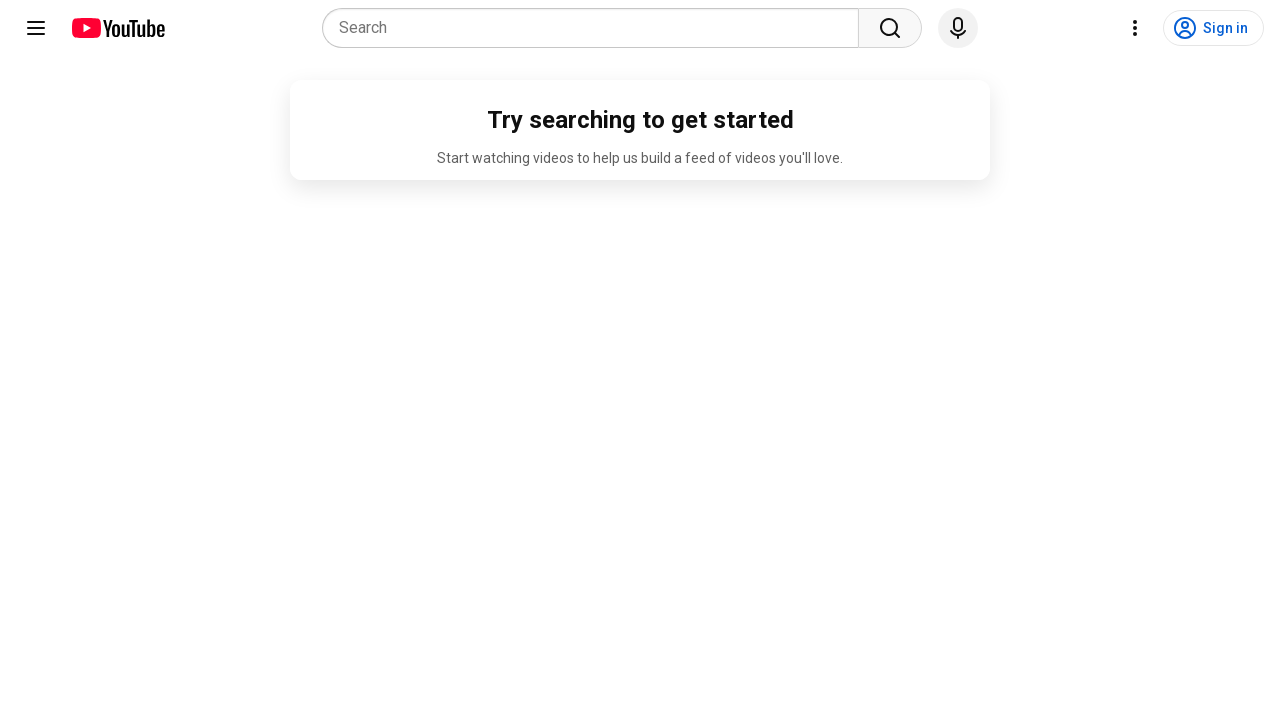